Fills in password and confirm password fields in the registration form

Starting URL: https://demo.automationtesting.in/Register.html

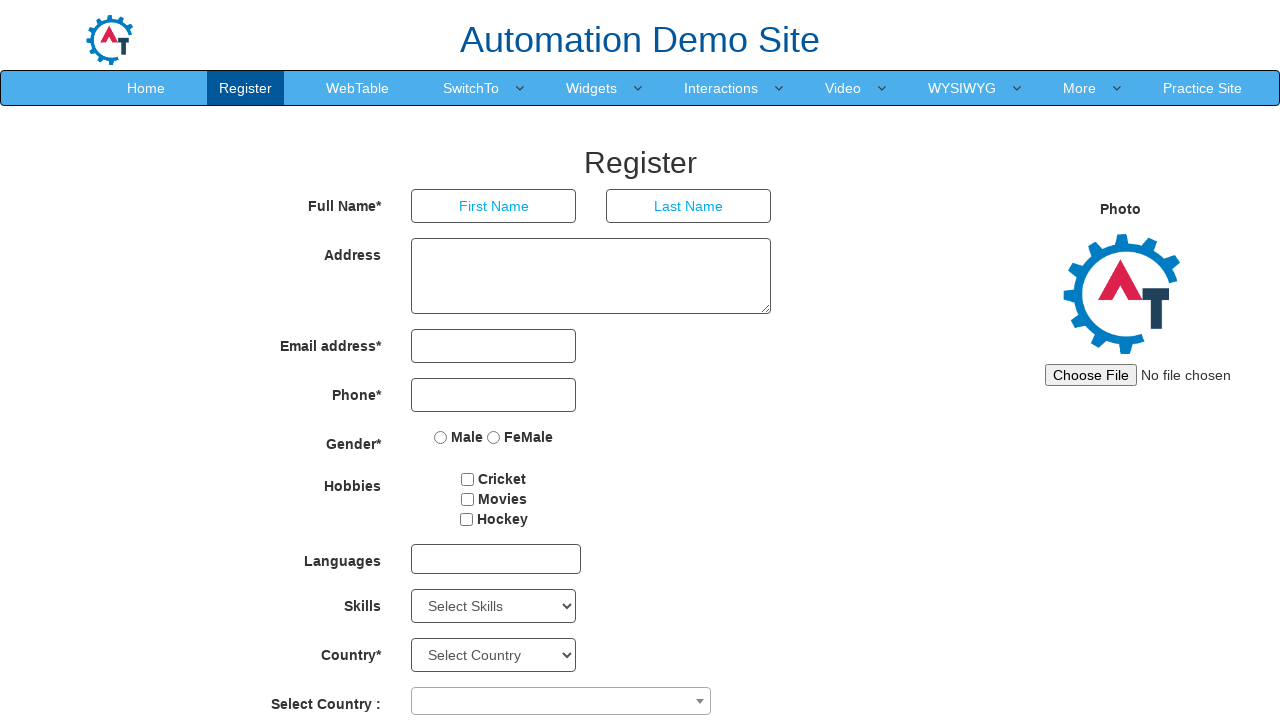

Filled password field with 'anil@#12' on input#firstpassword
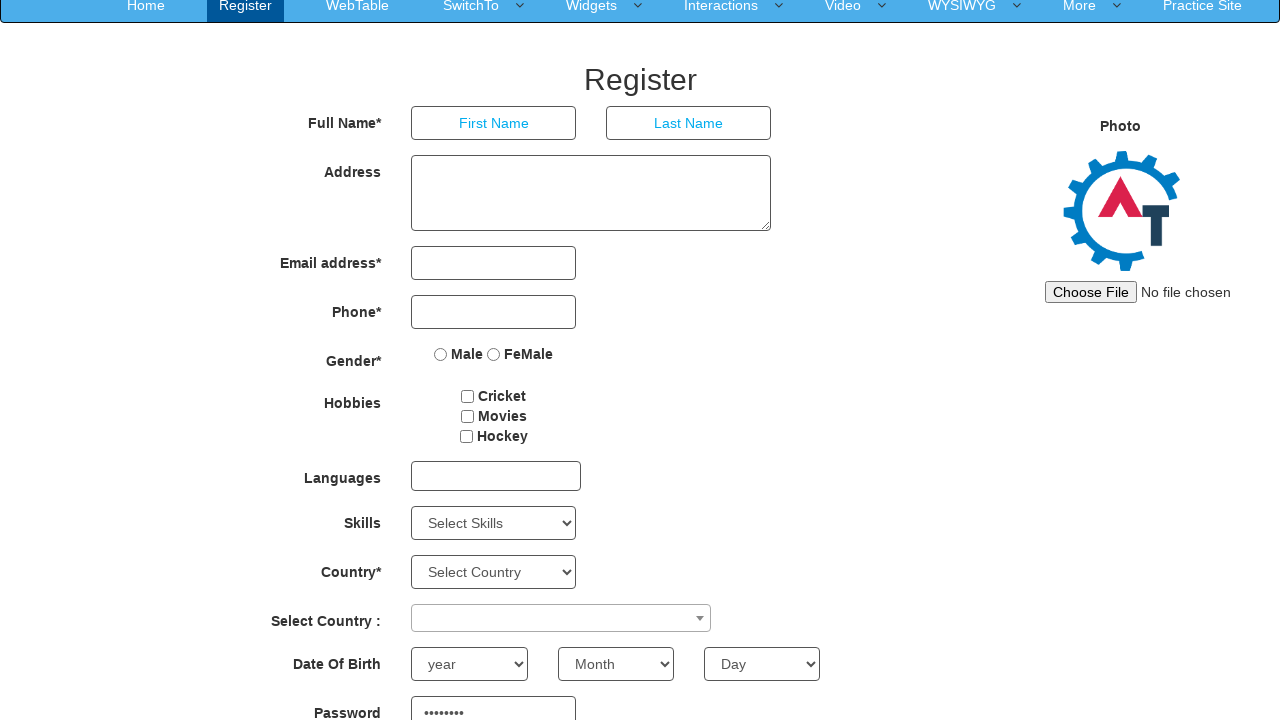

Filled confirm password field with 'anil@#12' on input#secondpassword
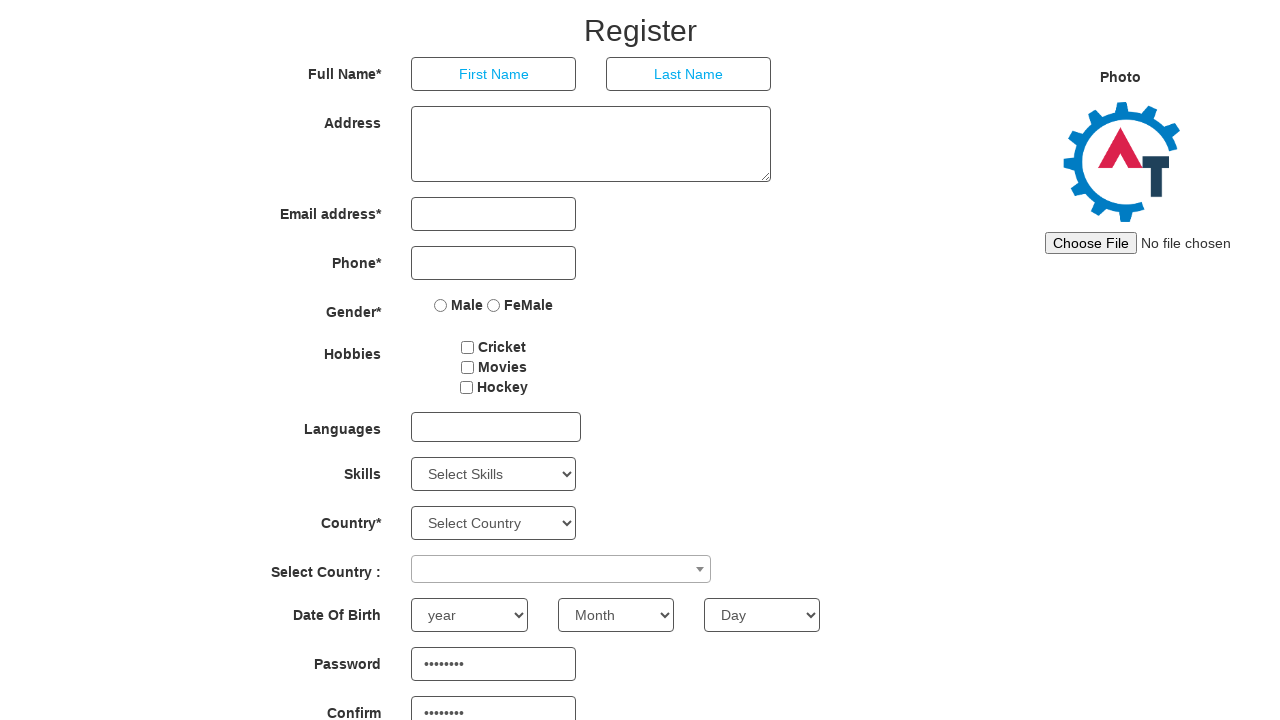

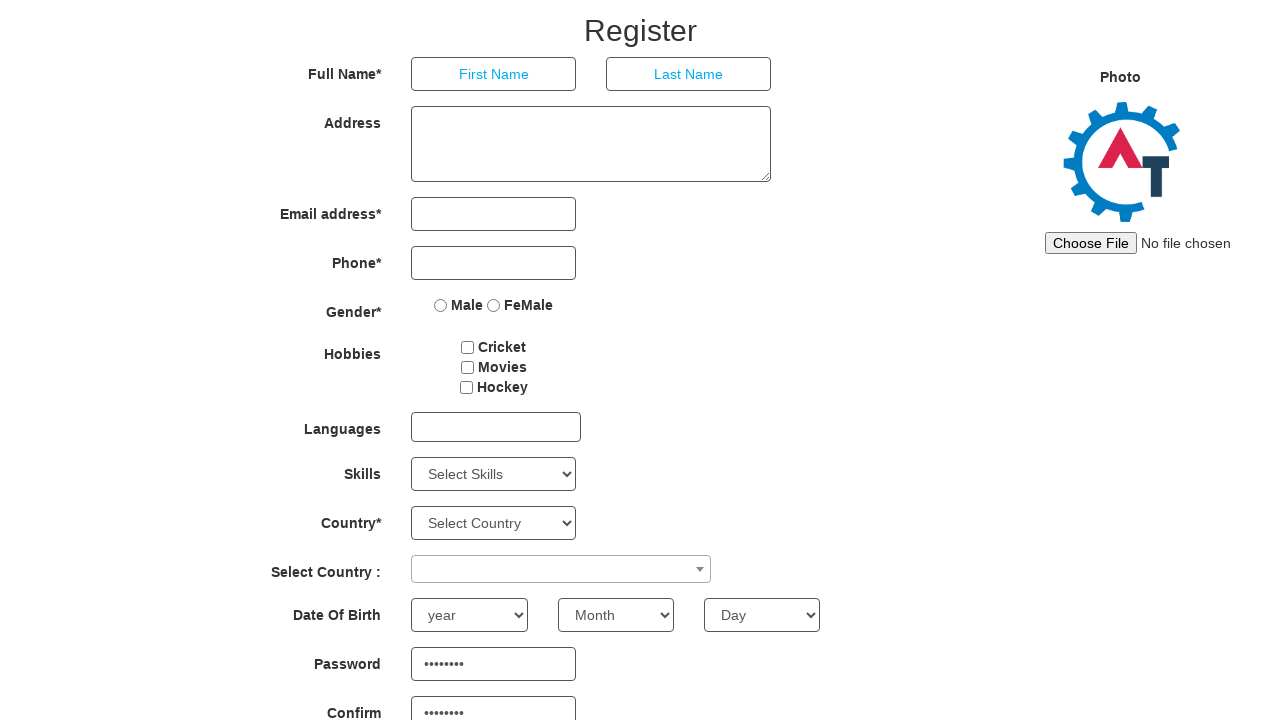